Tests checkbox functionality on an automation practice page by locating a checkbox element and checking its selection state

Starting URL: https://rahulshettyacademy.com/AutomationPractice/

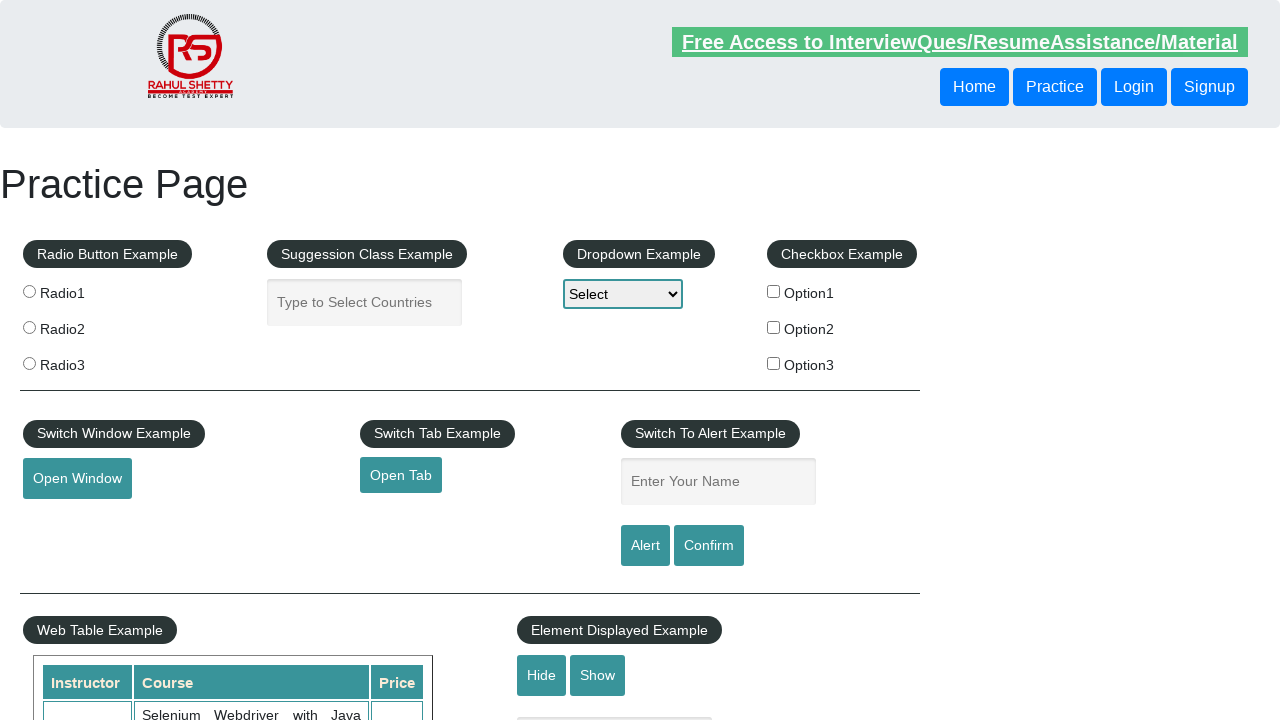

Waited for page to load (networkidle)
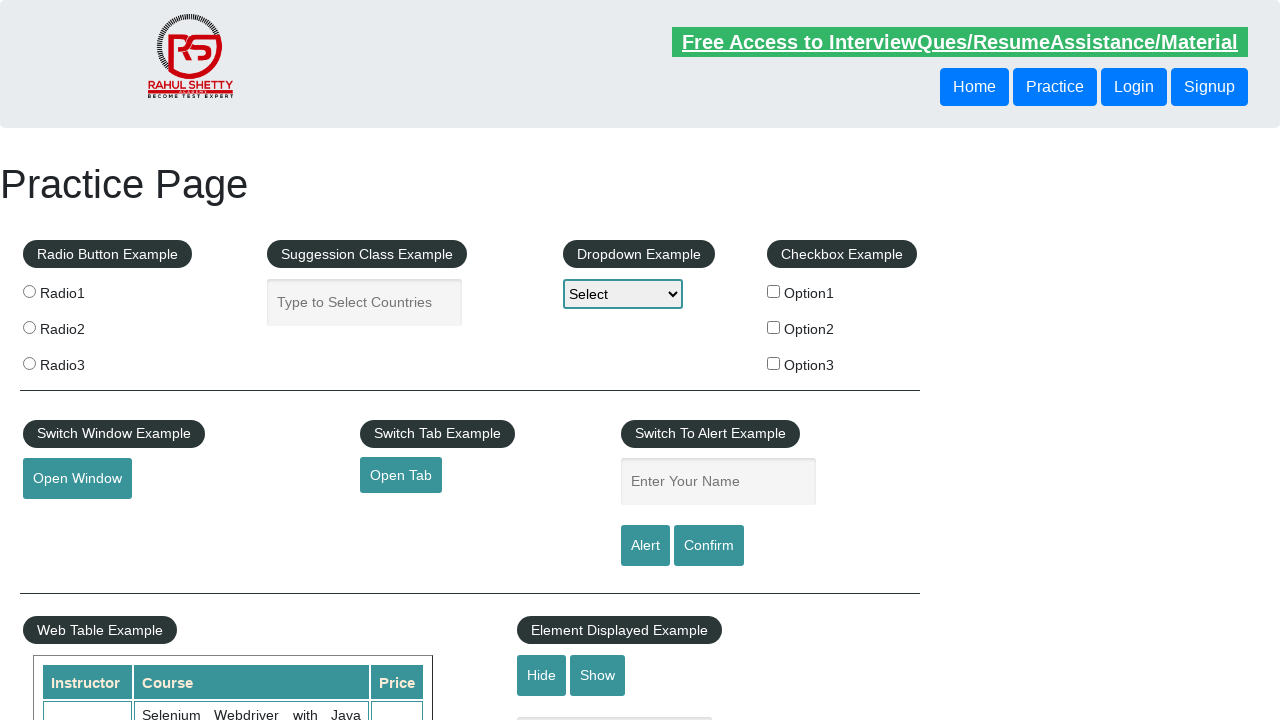

Located the first checkbox element
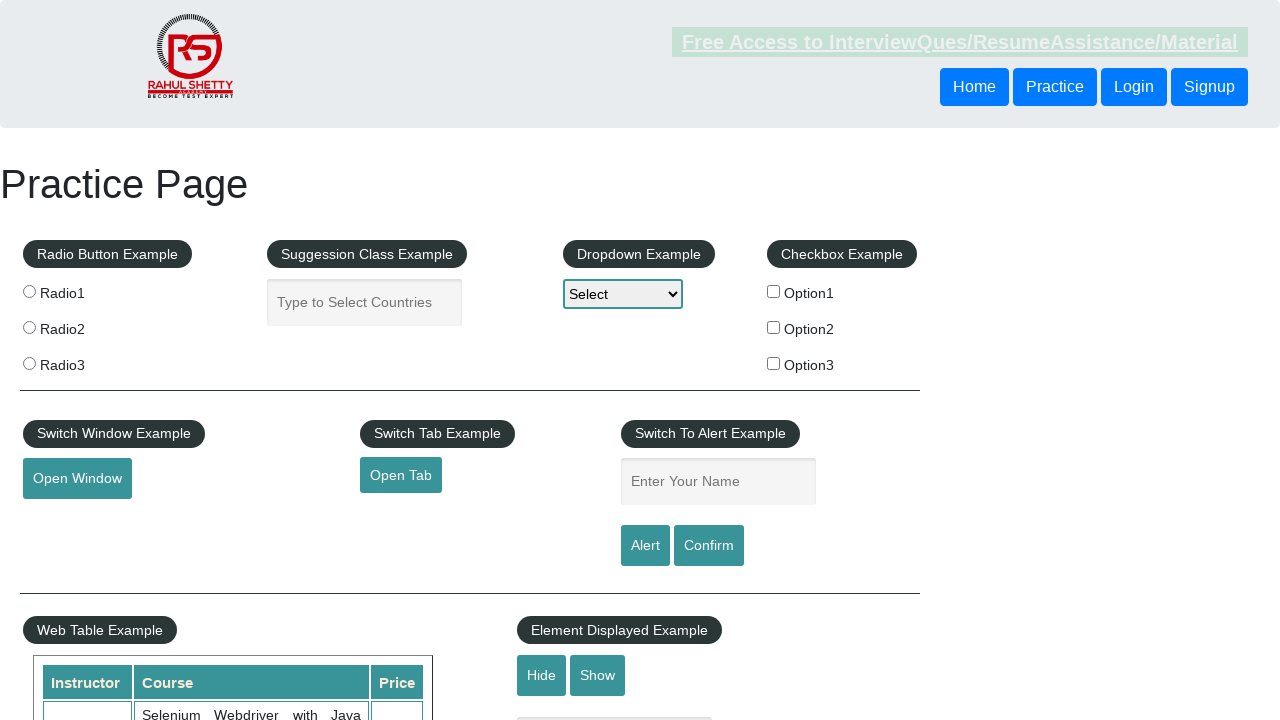

Checked checkbox selection state: False
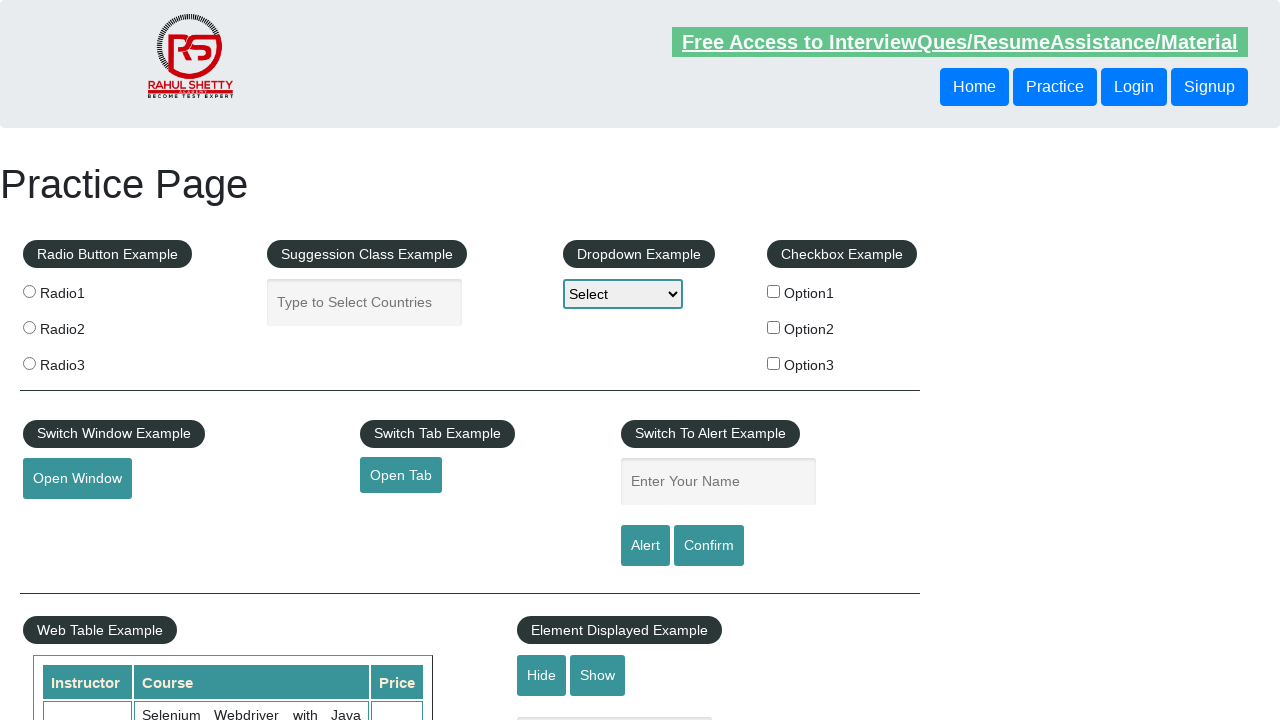

Clicked checkbox to select it at (774, 291) on input[type='checkbox'] >> nth=0
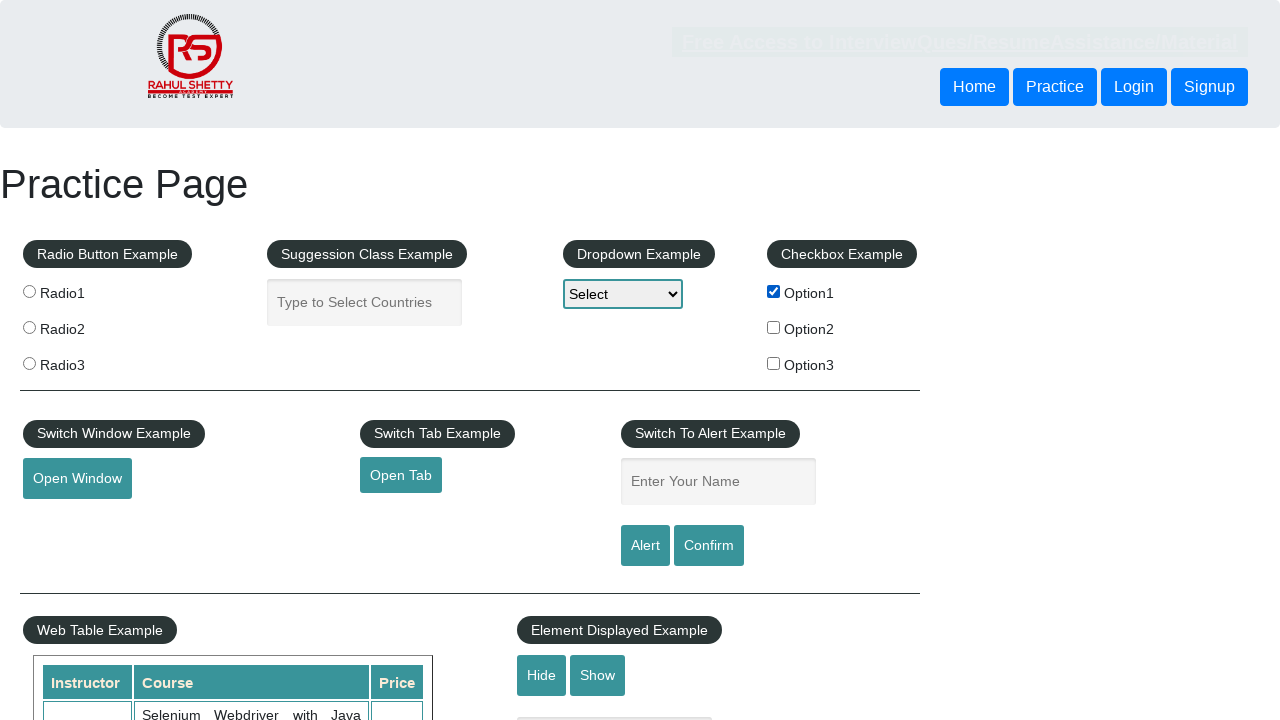

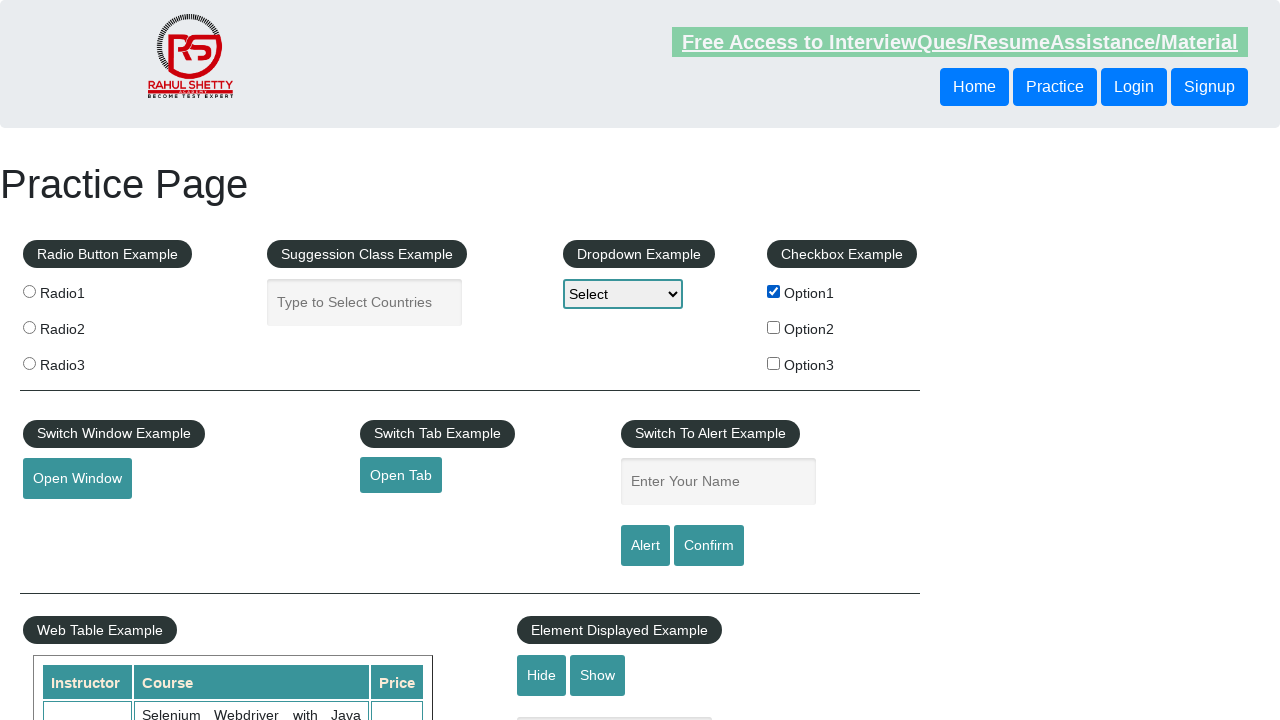